Tests the search functionality on the Python.org website by entering a search query and submitting it

Starting URL: http://www.python.org

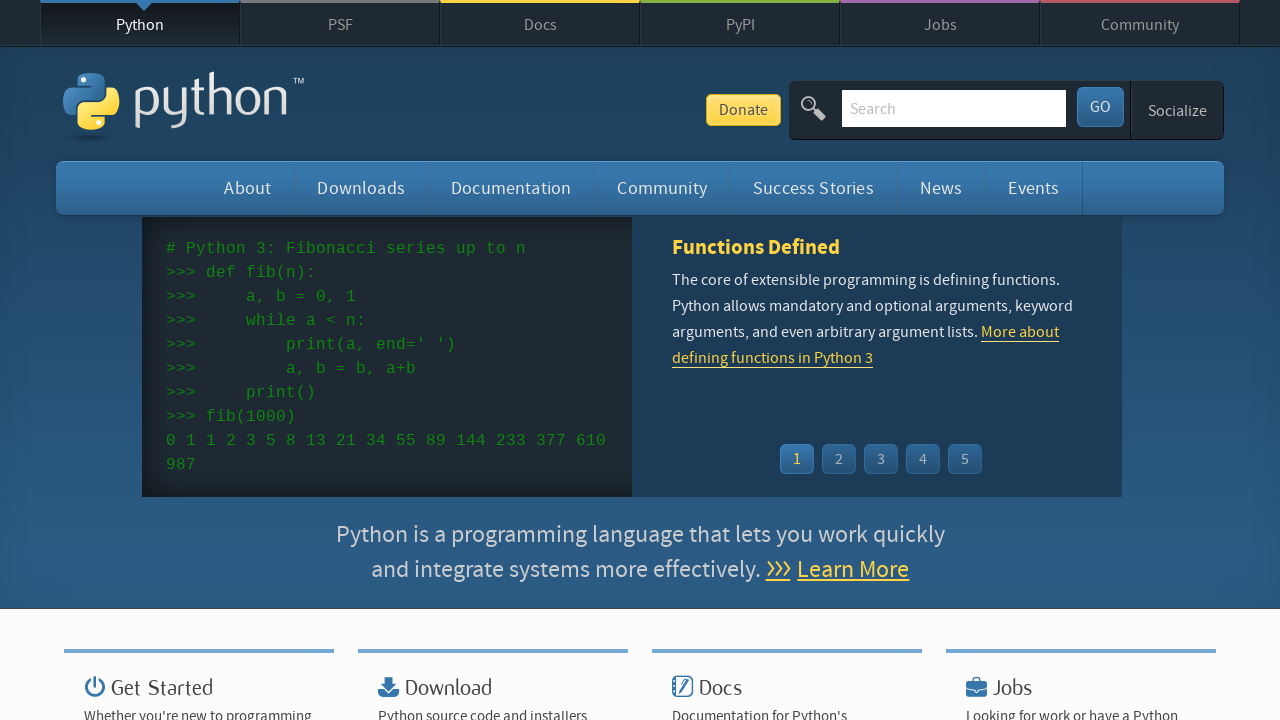

Filled search box with query 'business' on input[name='q']
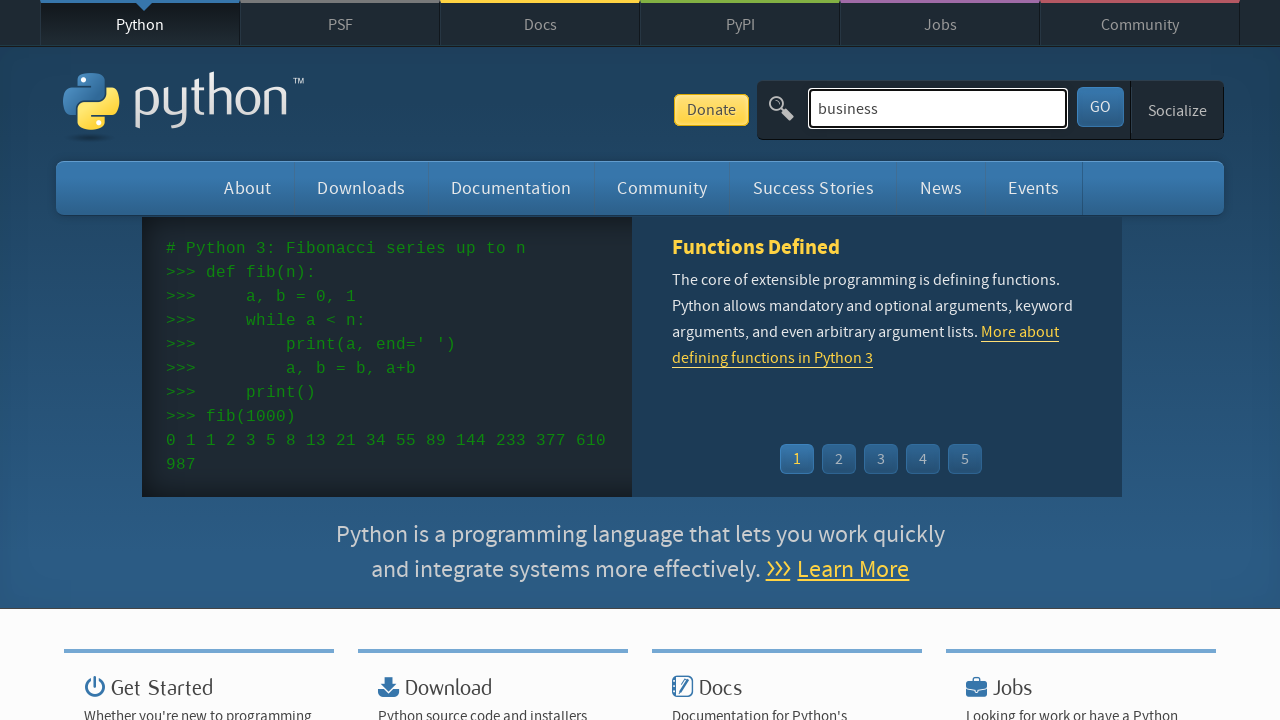

Pressed Enter to submit search query on input[name='q']
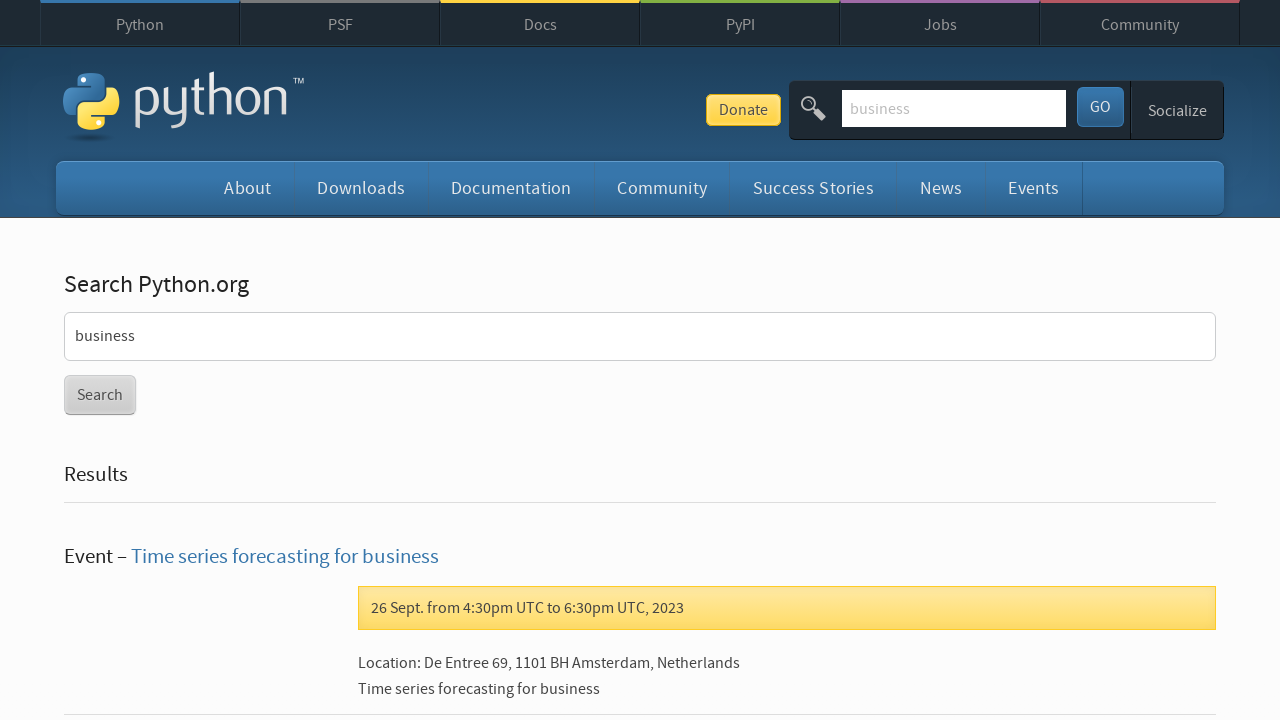

Search results page loaded
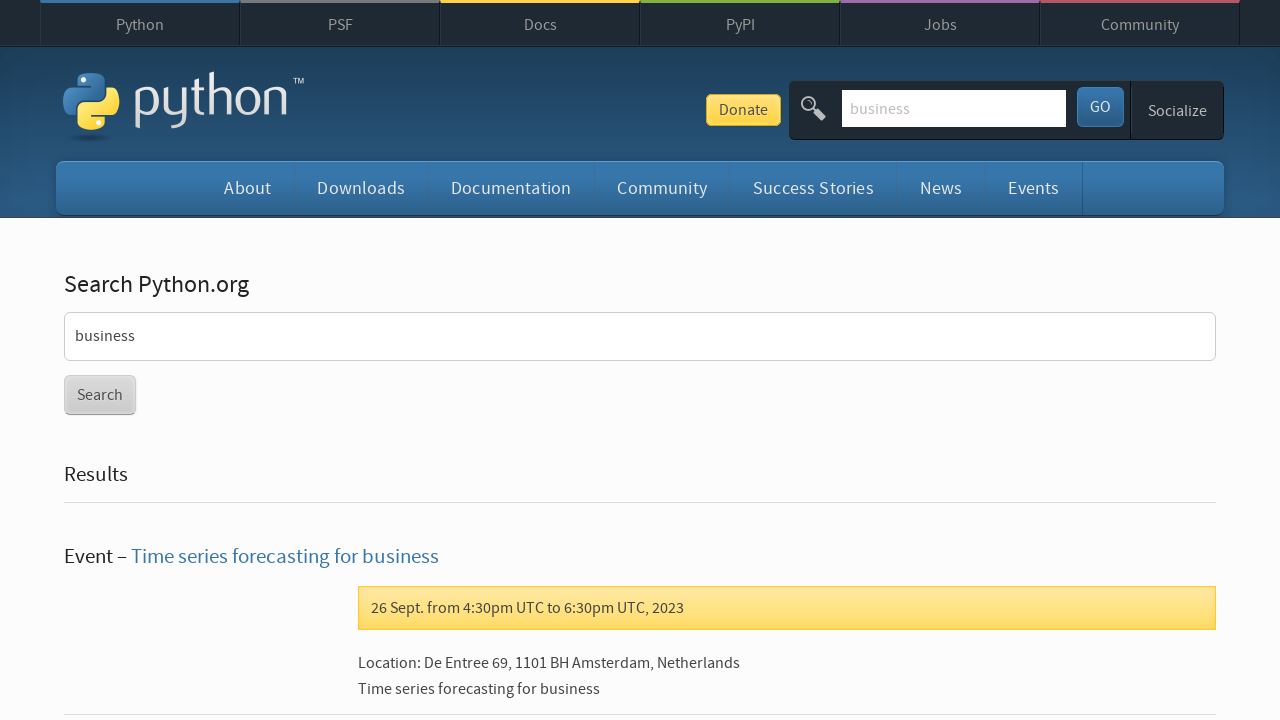

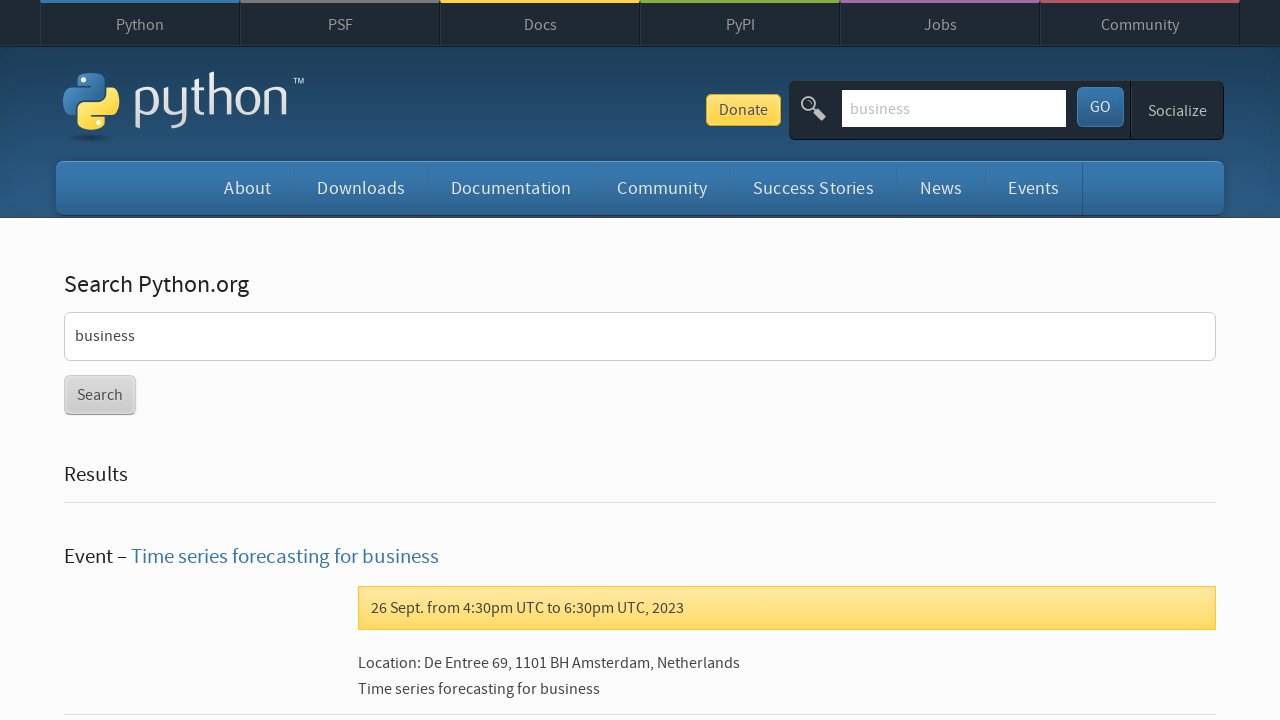